Tests the Add/Remove Elements functionality by adding and removing a specified number of elements on the page

Starting URL: http://the-internet.herokuapp.com/

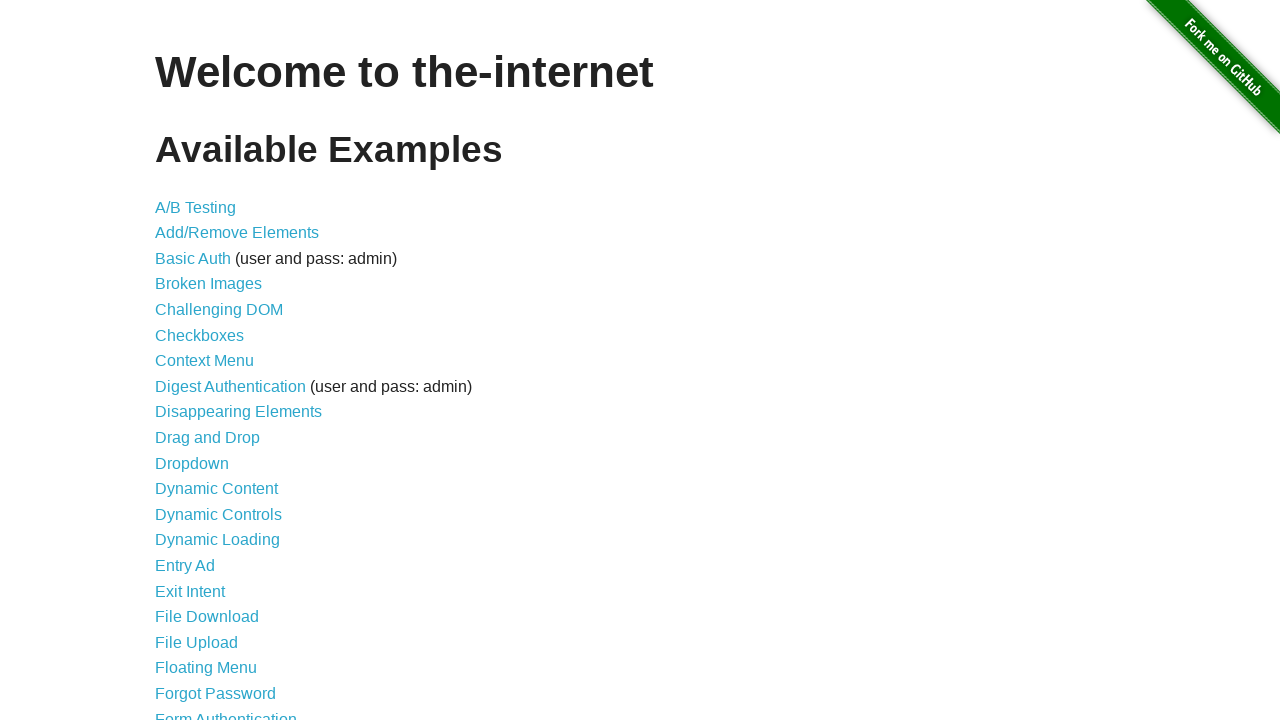

Clicked on Add/Remove Elements link at (237, 233) on text=Add/Remove Elements
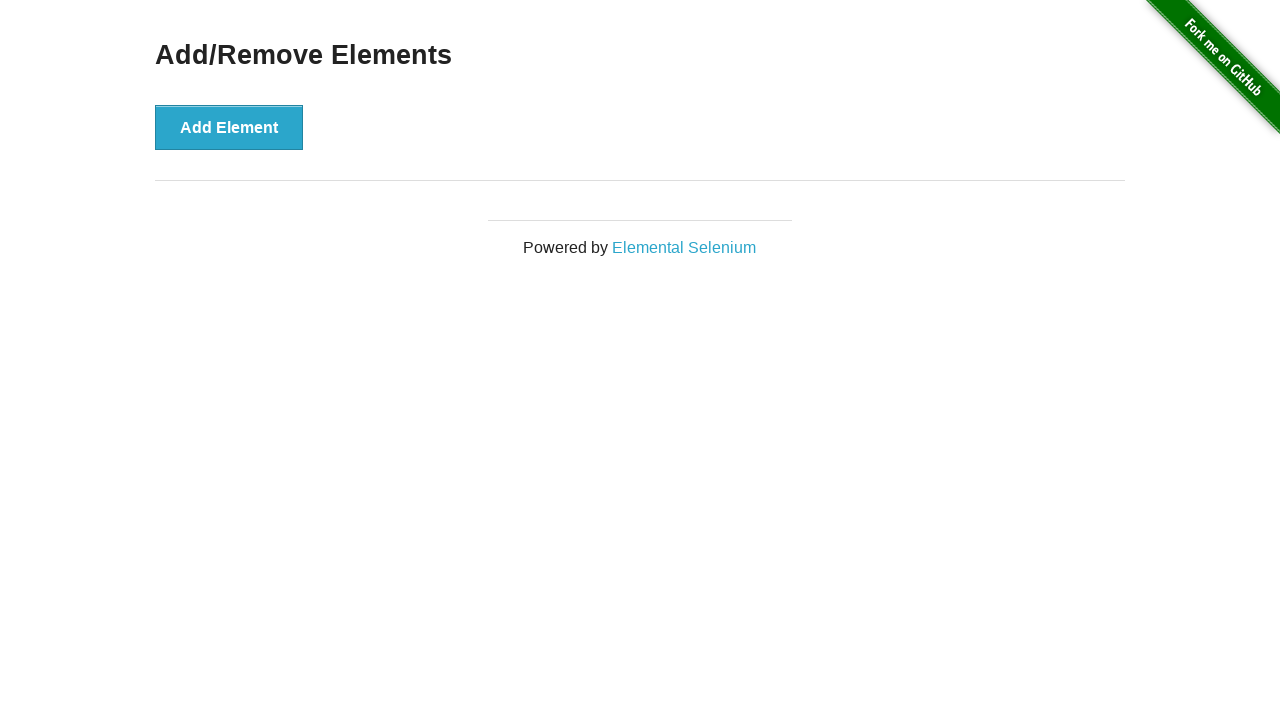

Add/Remove Elements page loaded and add button is visible
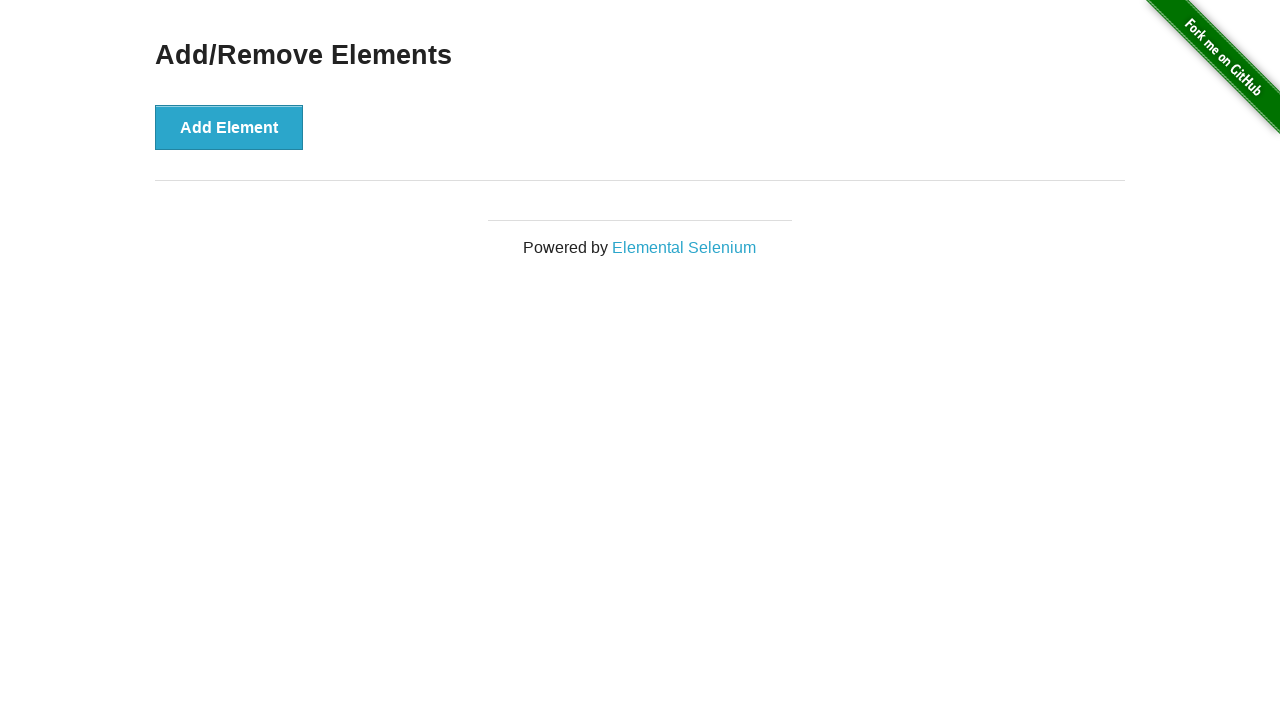

Added element 1 of 5 at (229, 127) on //*[@id="content"]/div/button
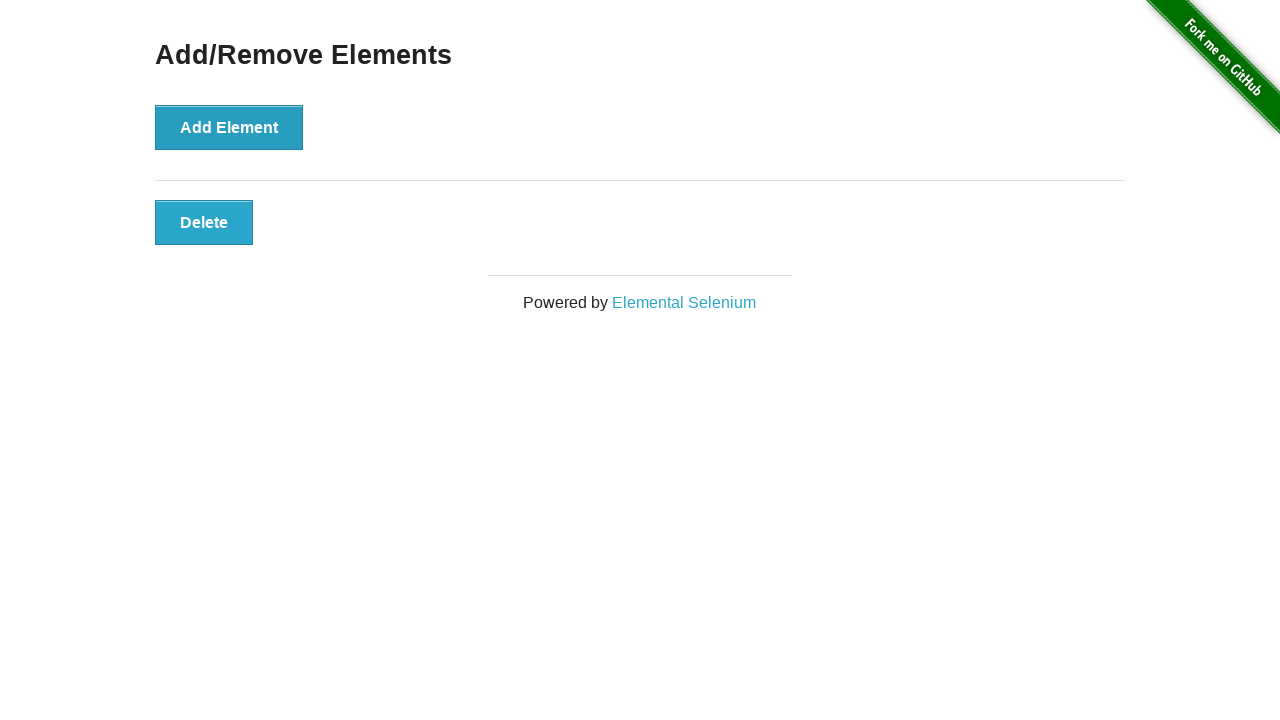

Added element 2 of 5 at (229, 127) on //*[@id="content"]/div/button
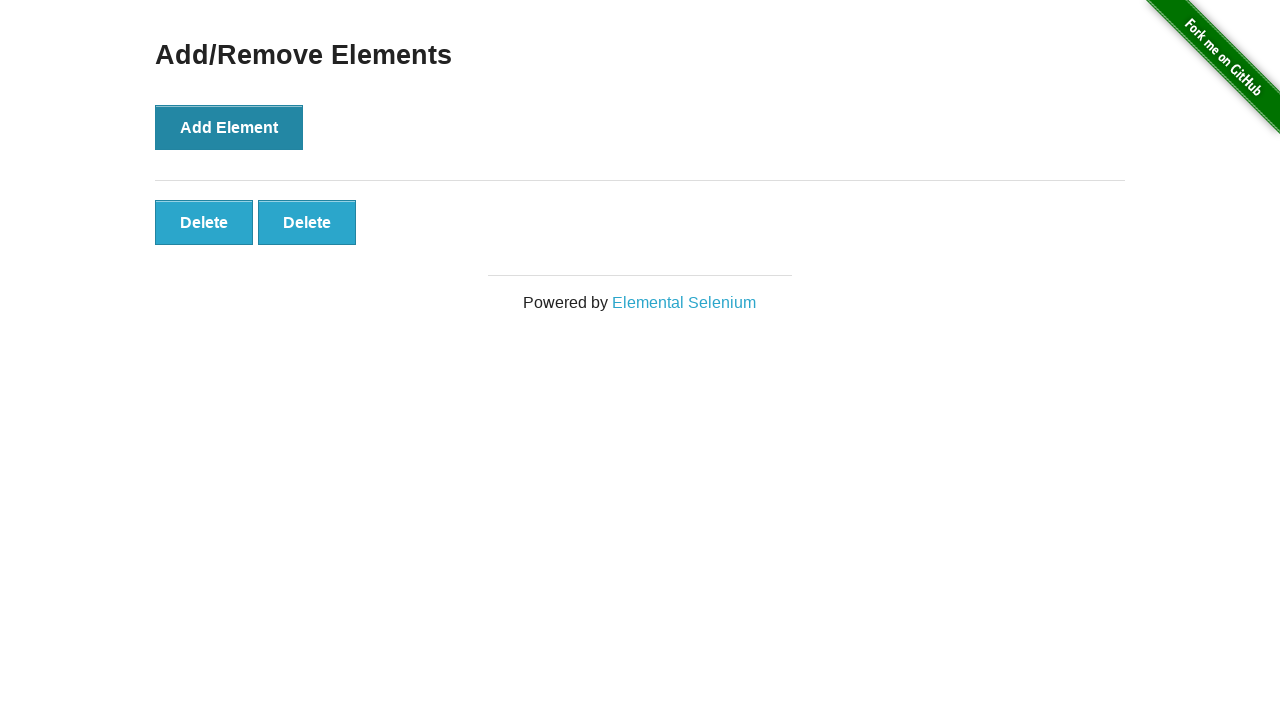

Added element 3 of 5 at (229, 127) on //*[@id="content"]/div/button
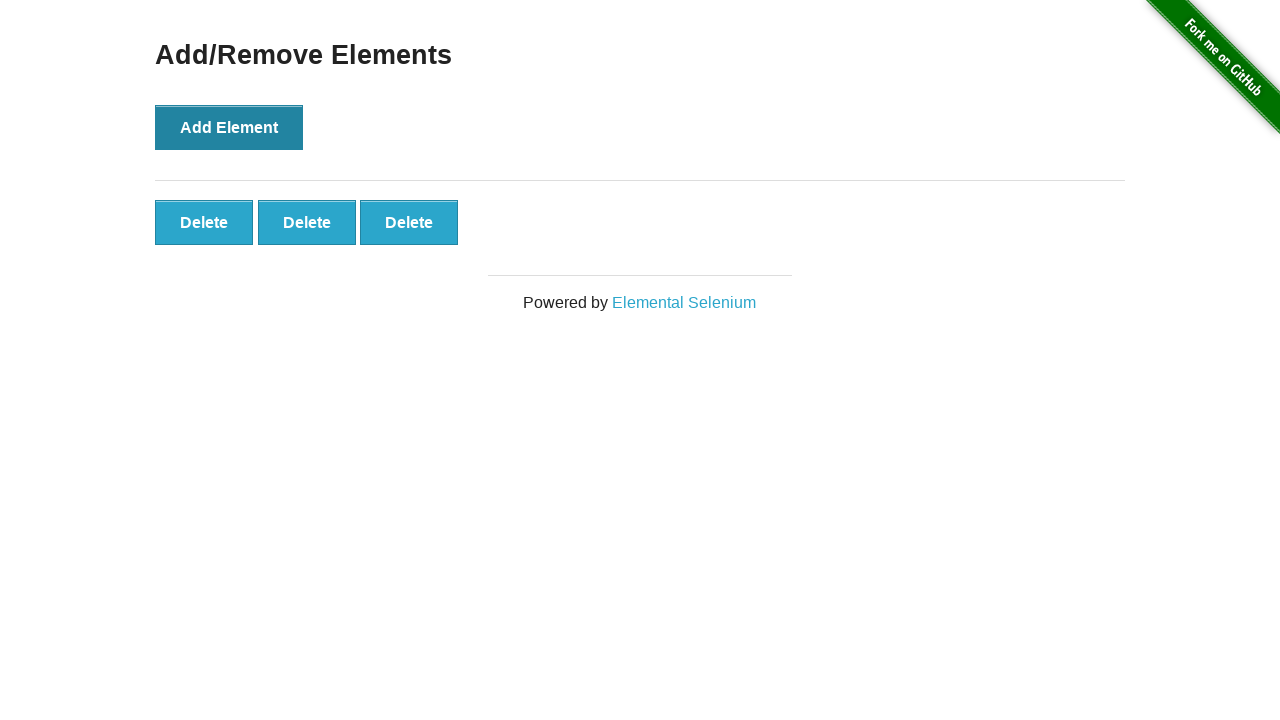

Added element 4 of 5 at (229, 127) on //*[@id="content"]/div/button
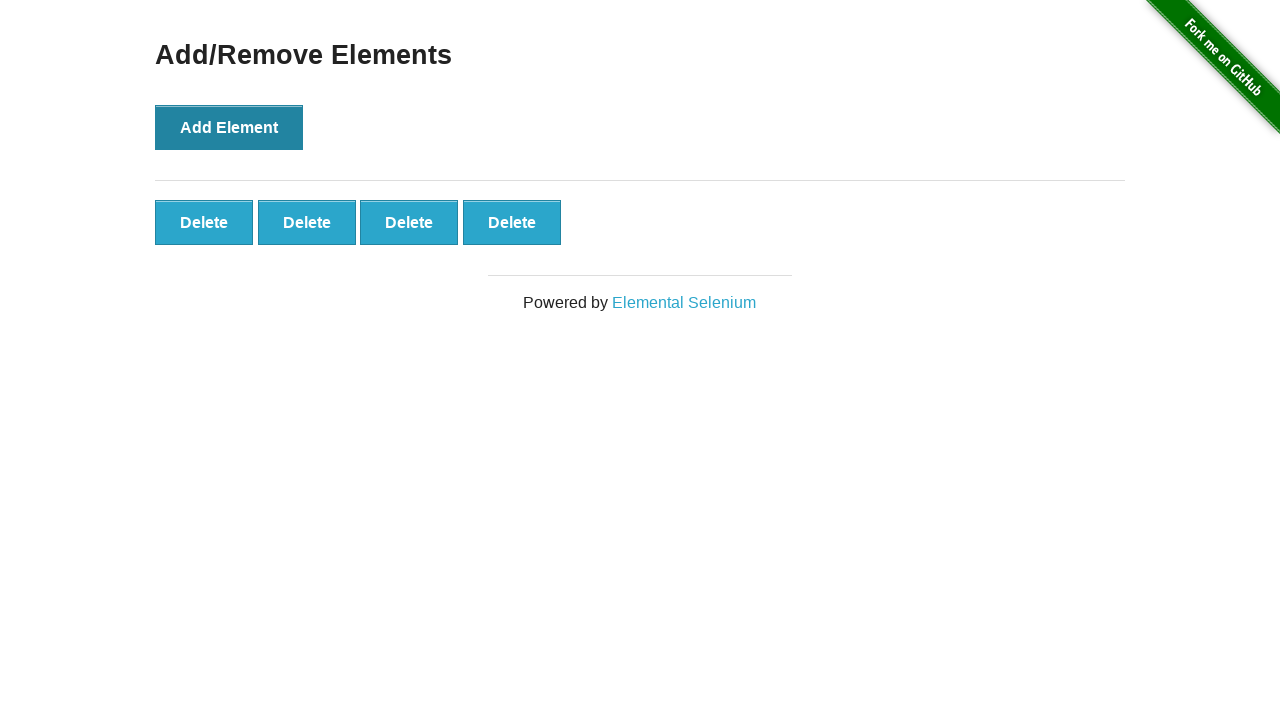

Added element 5 of 5 at (229, 127) on //*[@id="content"]/div/button
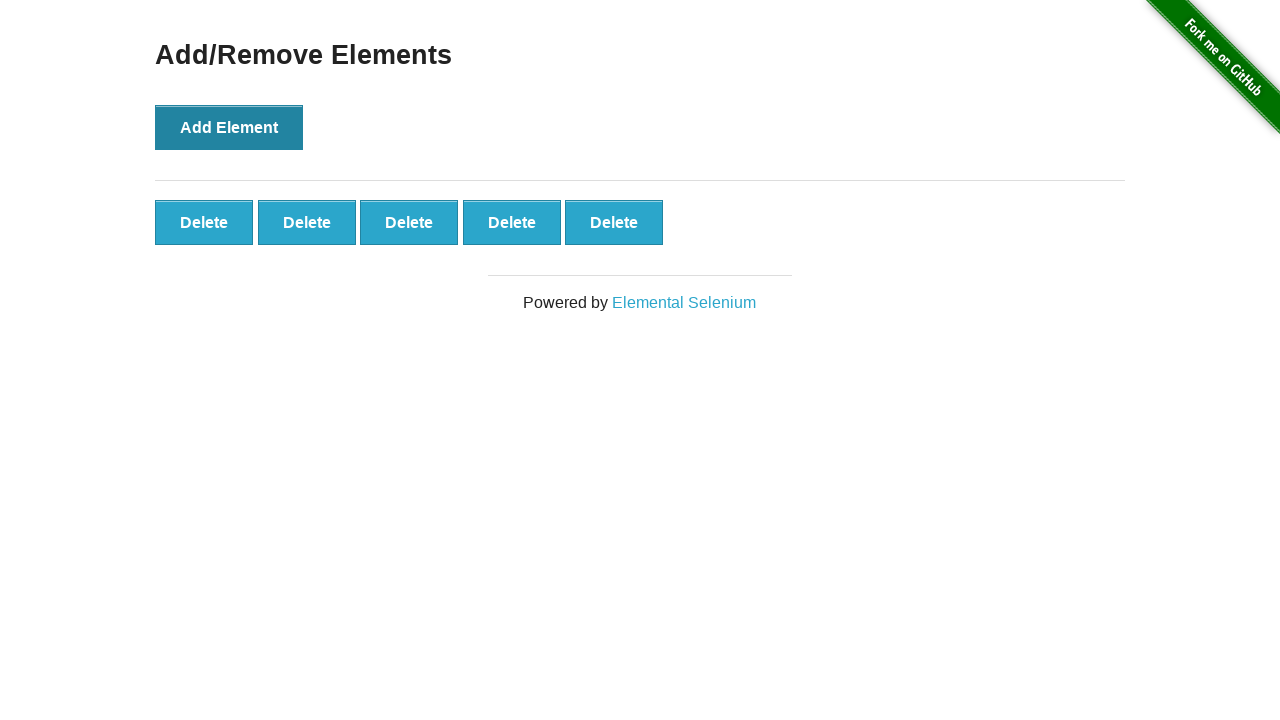

Removed element 1 of 2 at (204, 222) on //*[@id="elements"]/button[1]
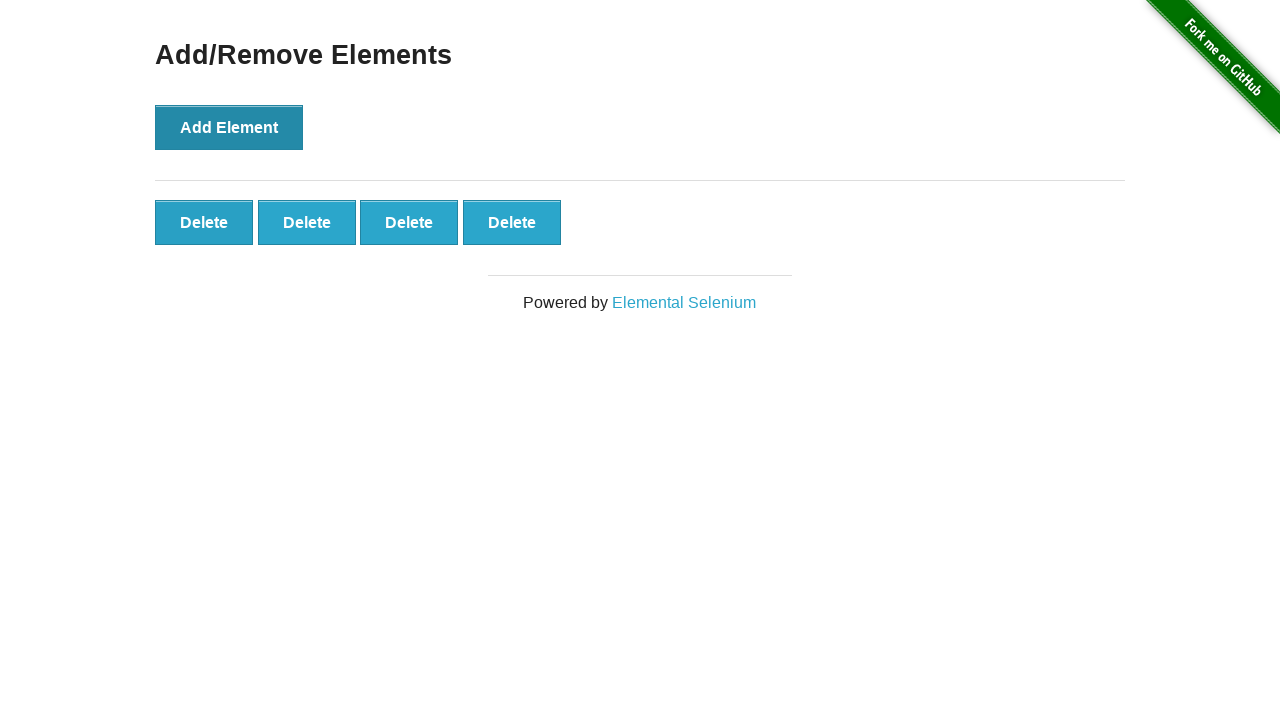

Removed element 2 of 2 at (204, 222) on //*[@id="elements"]/button[1]
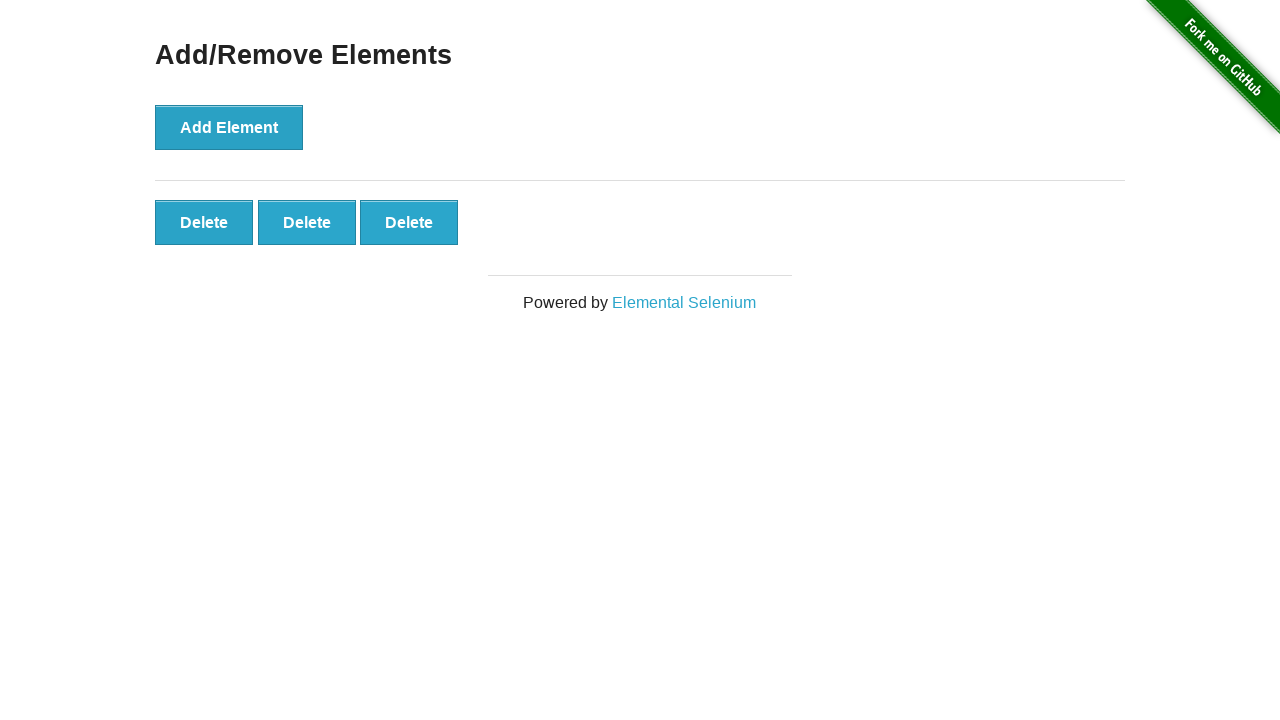

Verified final state: 3 element(s) remain on page
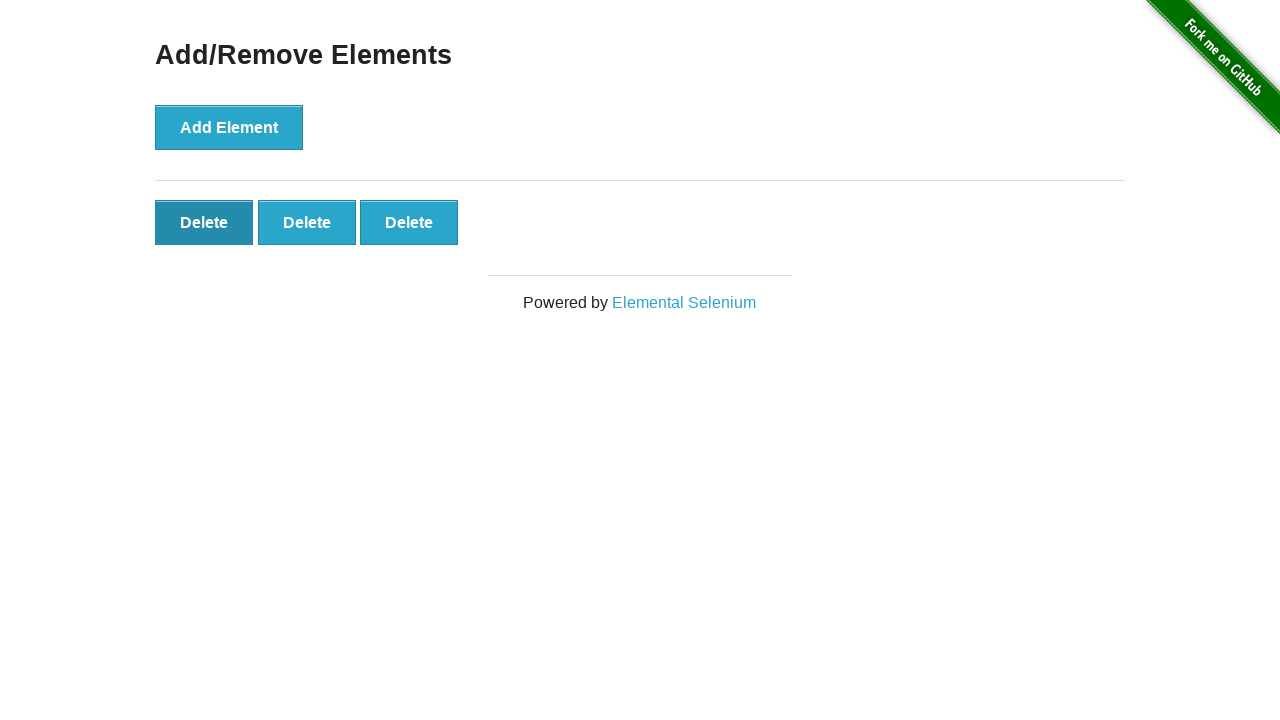

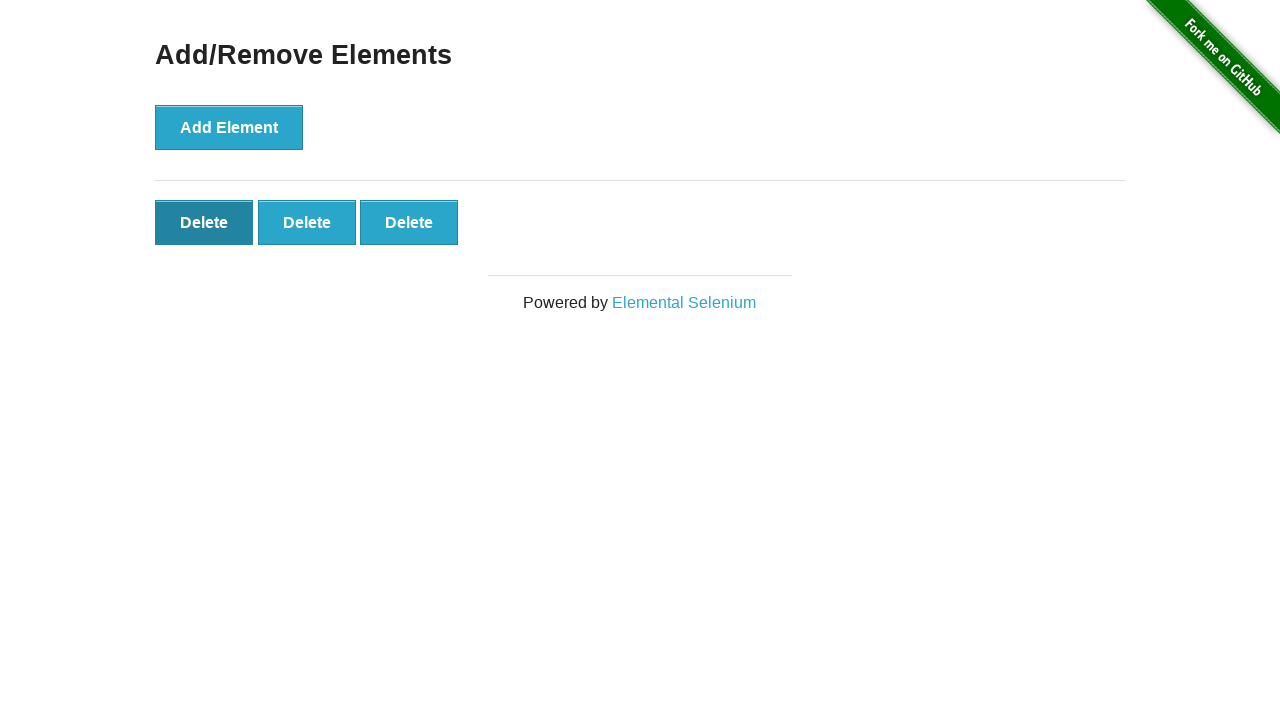